Tests text input field by entering text and verifying the value is correctly set

Starting URL: https://www.selenium.dev/selenium/web/web-form

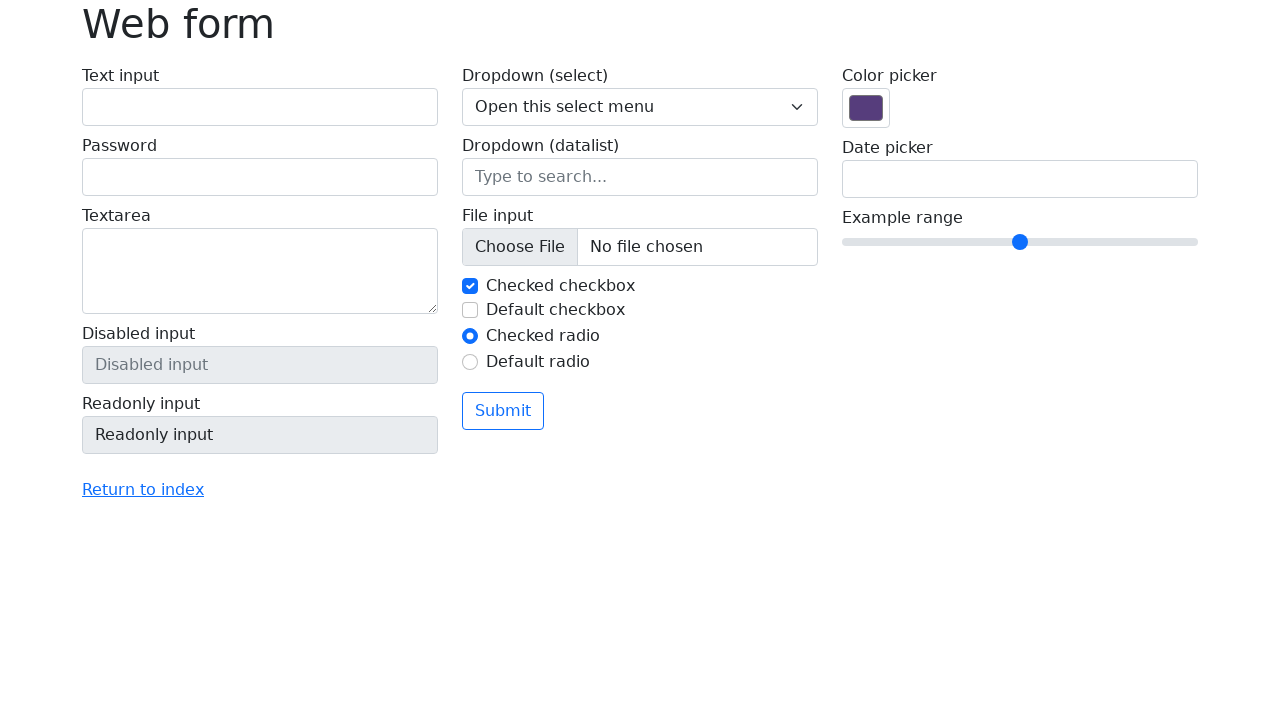

Filled text input field with 'Hello, Selenium!' on input#my-text-id
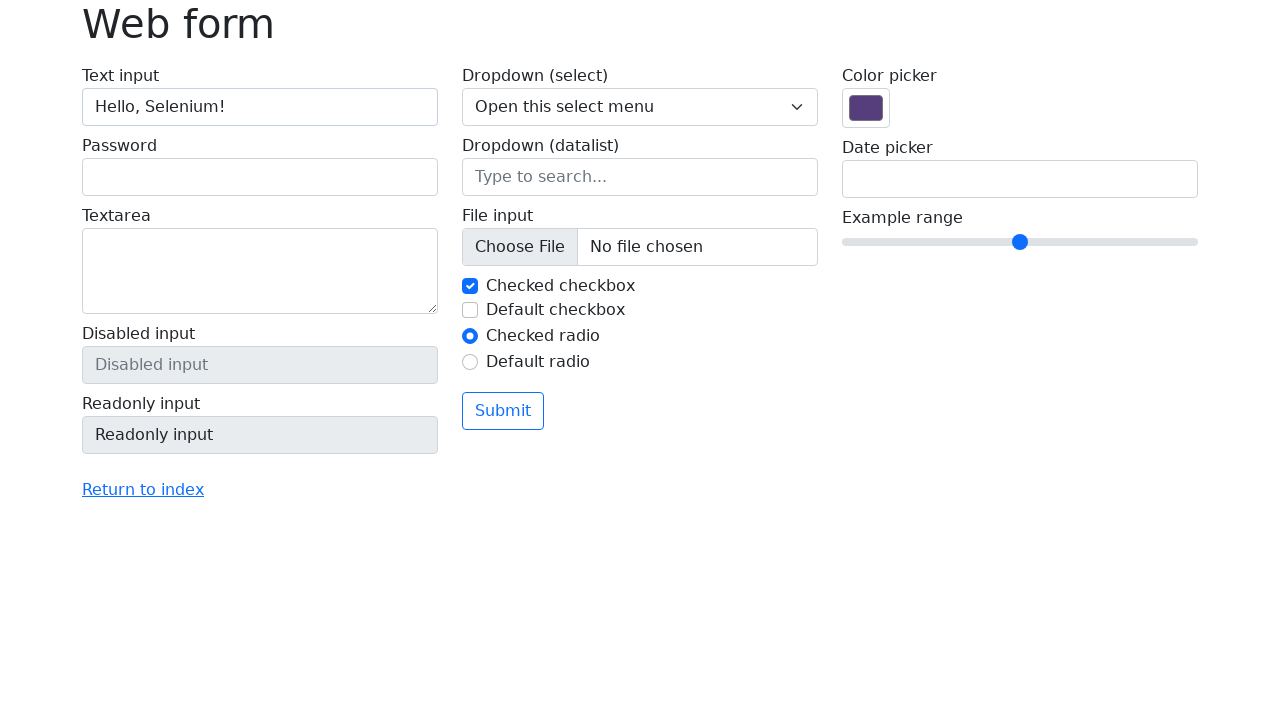

Verified text input value is correctly set to 'Hello, Selenium!'
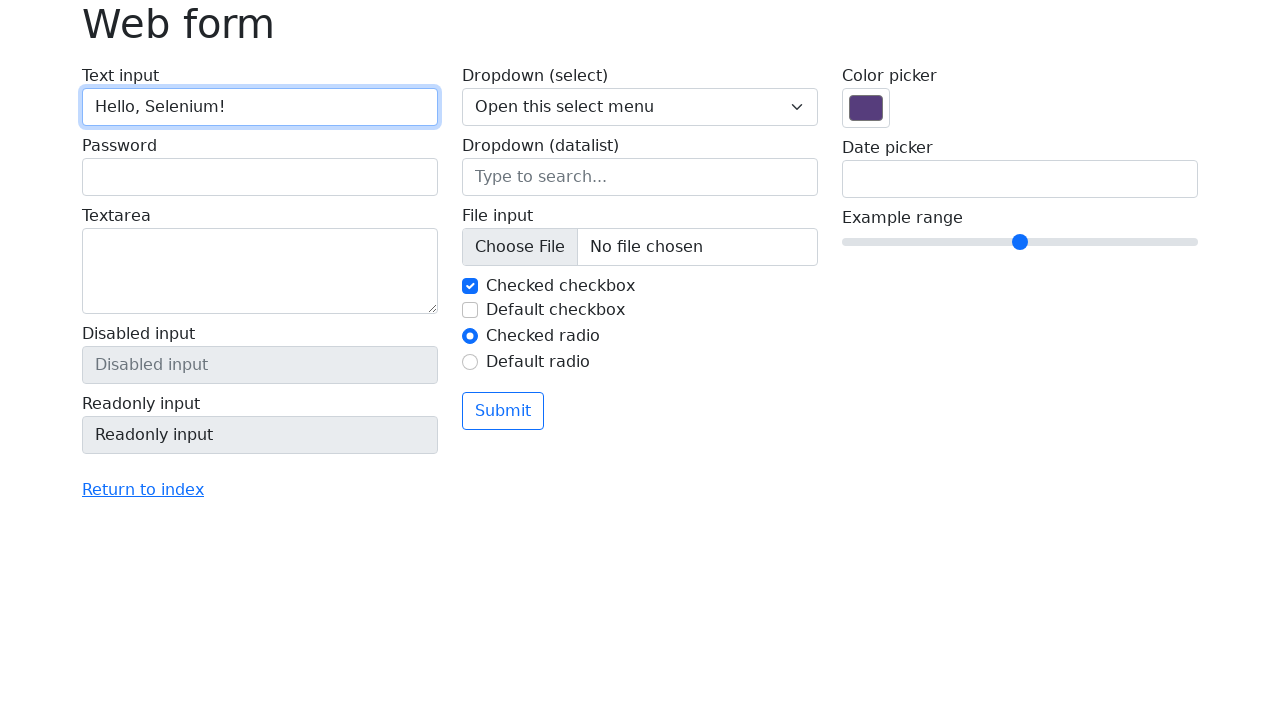

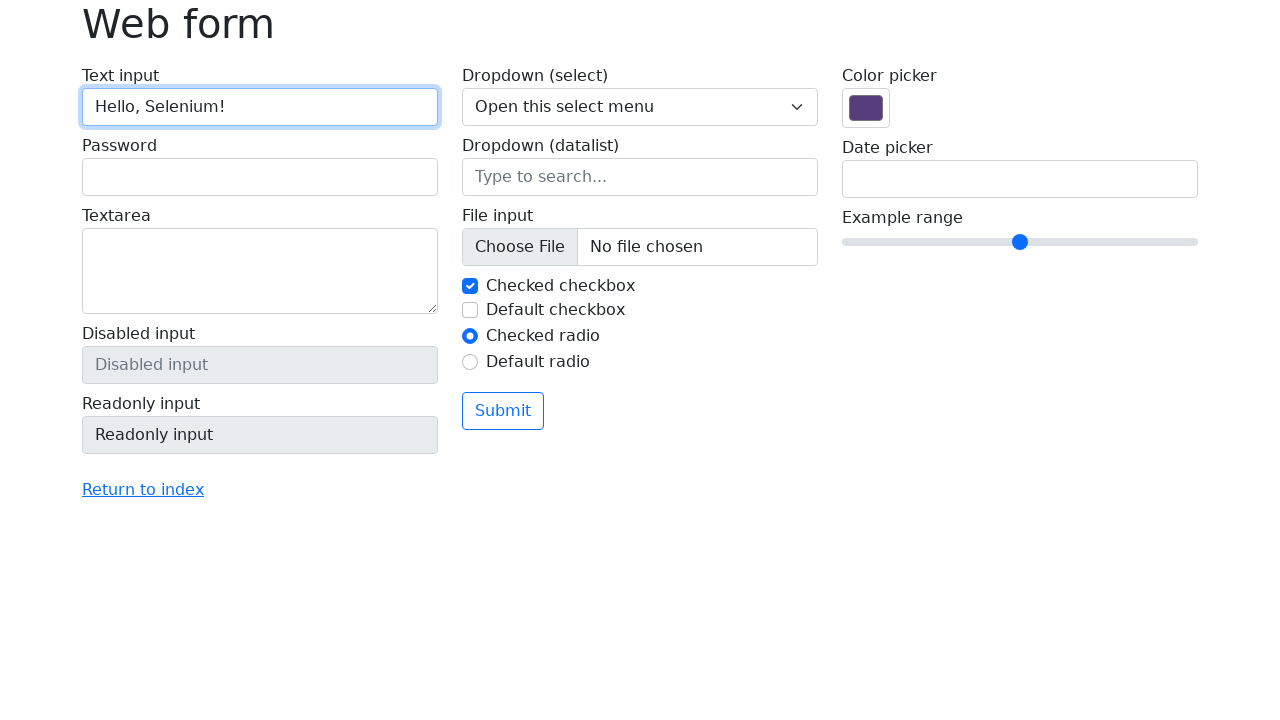